Clicks the History link in the navigation and verifies it navigates to the info page

Starting URL: https://www.99-bottles-of-beer.net/

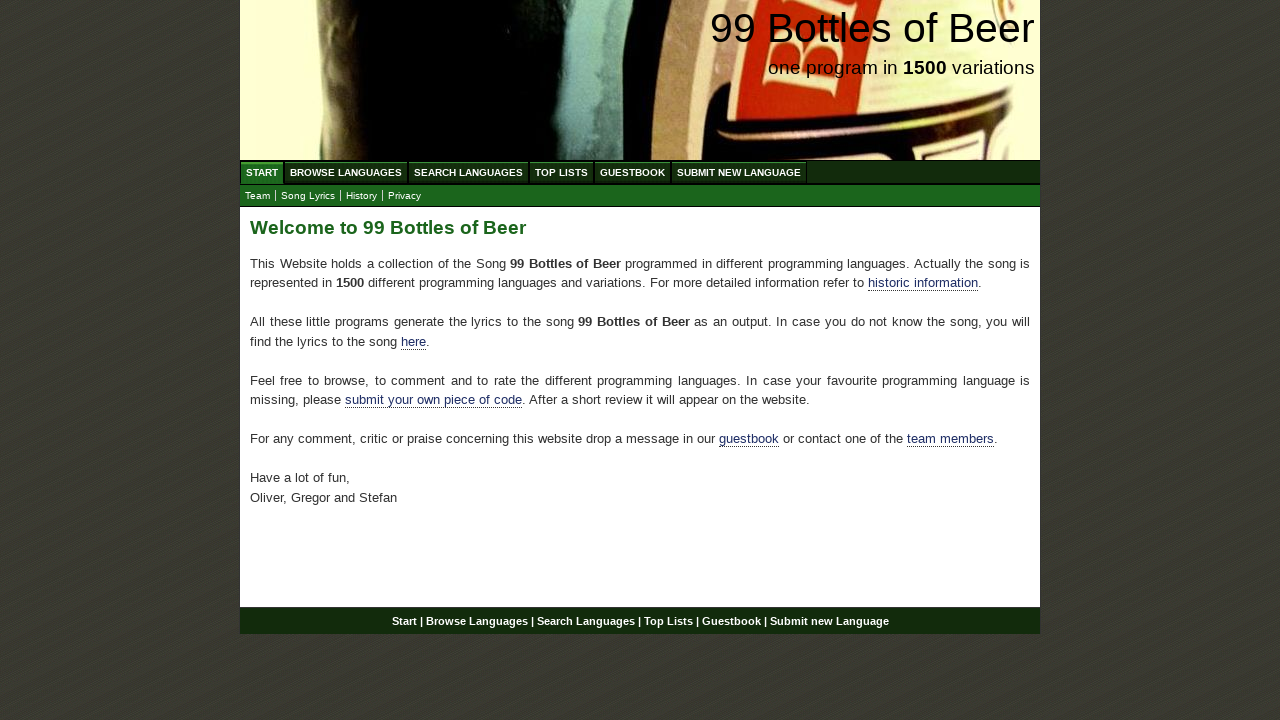

Clicked History link in navigation at (362, 196) on a[href='info.html']
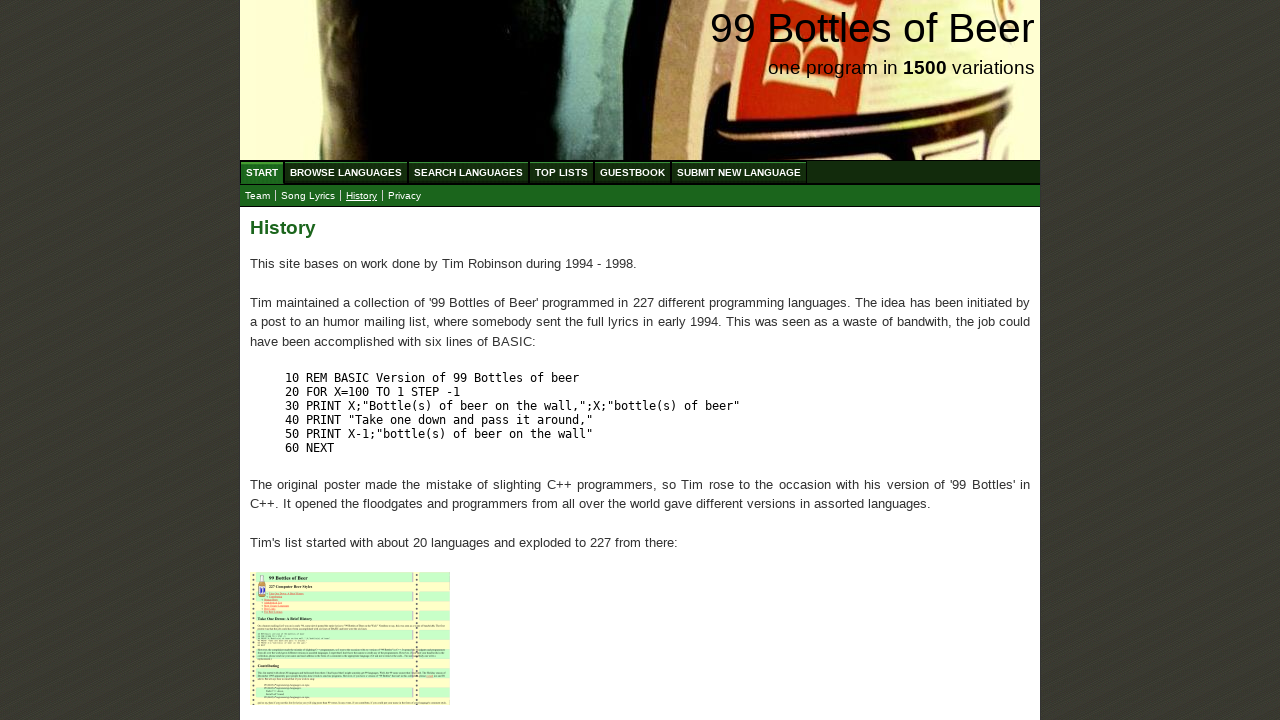

Page loaded and DOM content ready
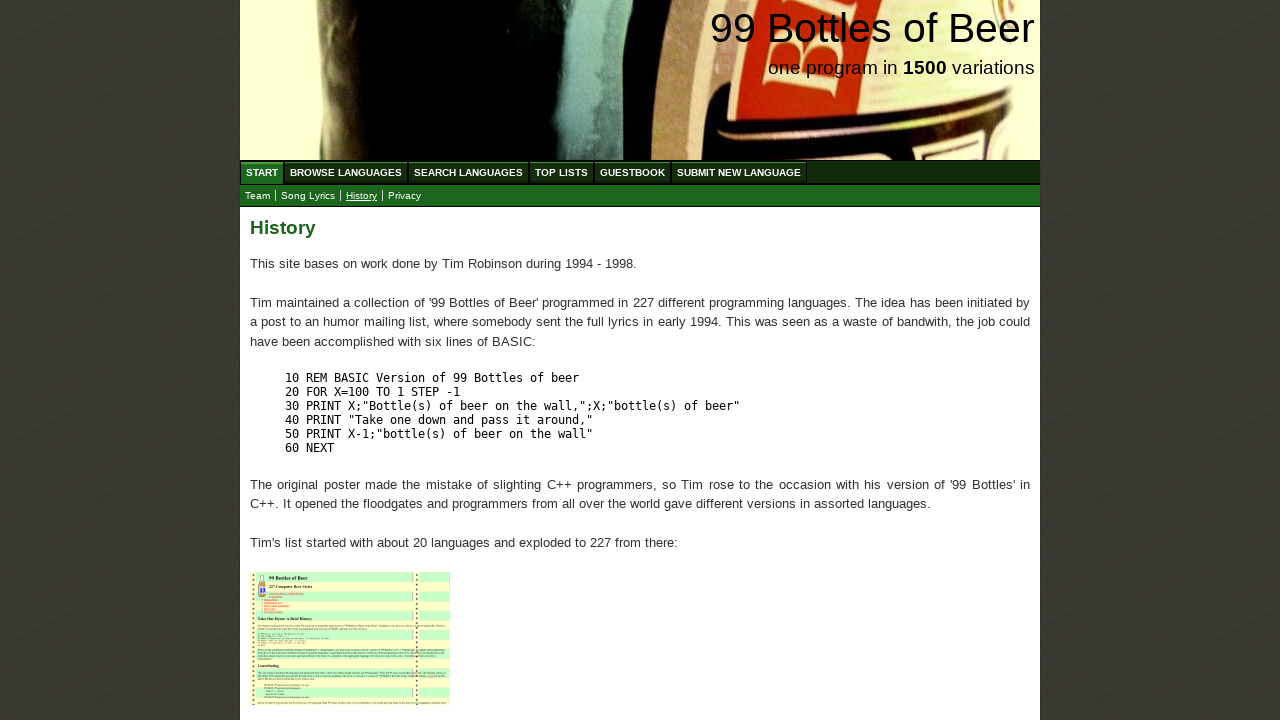

Verified URL navigated to info page: https://www.99-bottles-of-beer.net/info.html
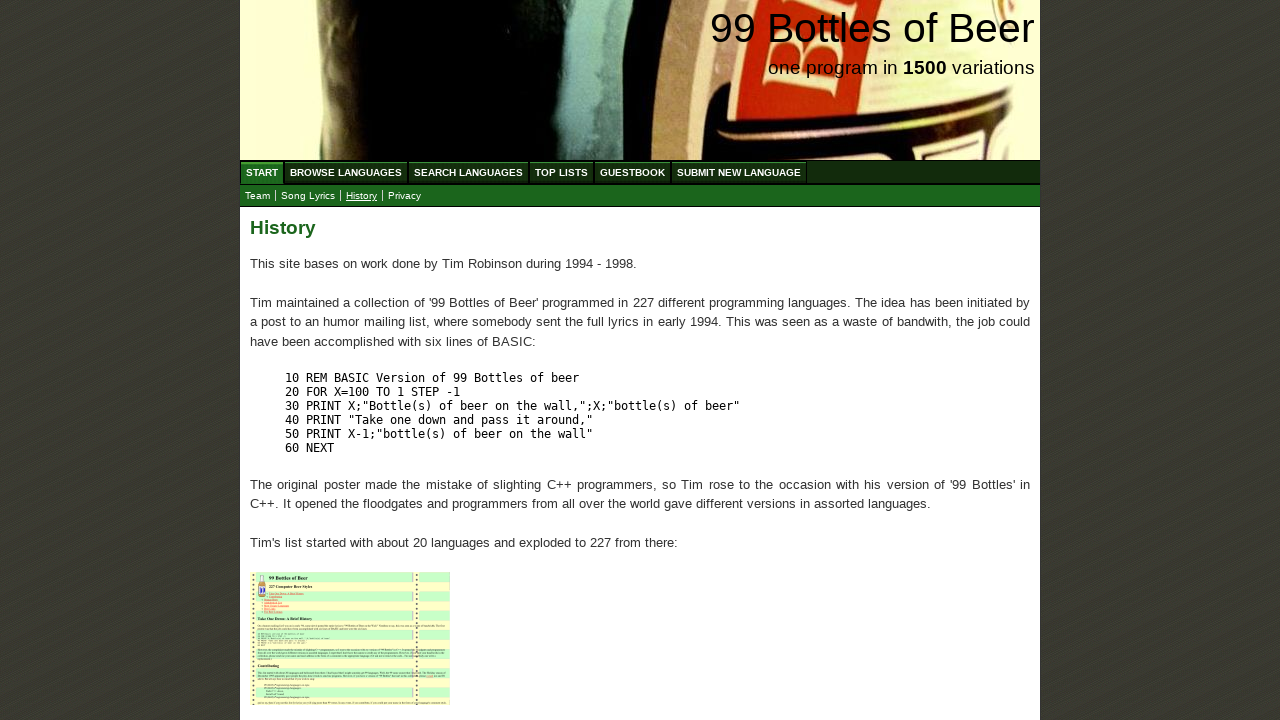

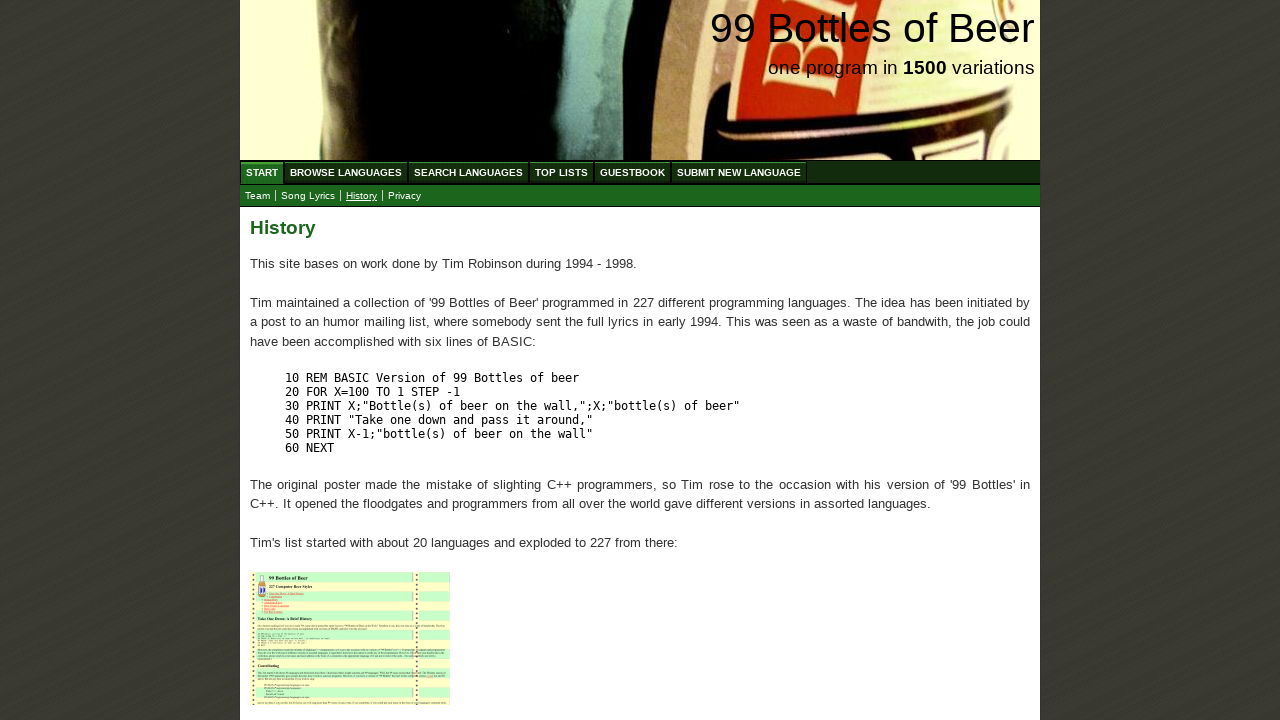